Navigates to JD.com homepage without performing any additional actions

Starting URL: https://www.jd.com/

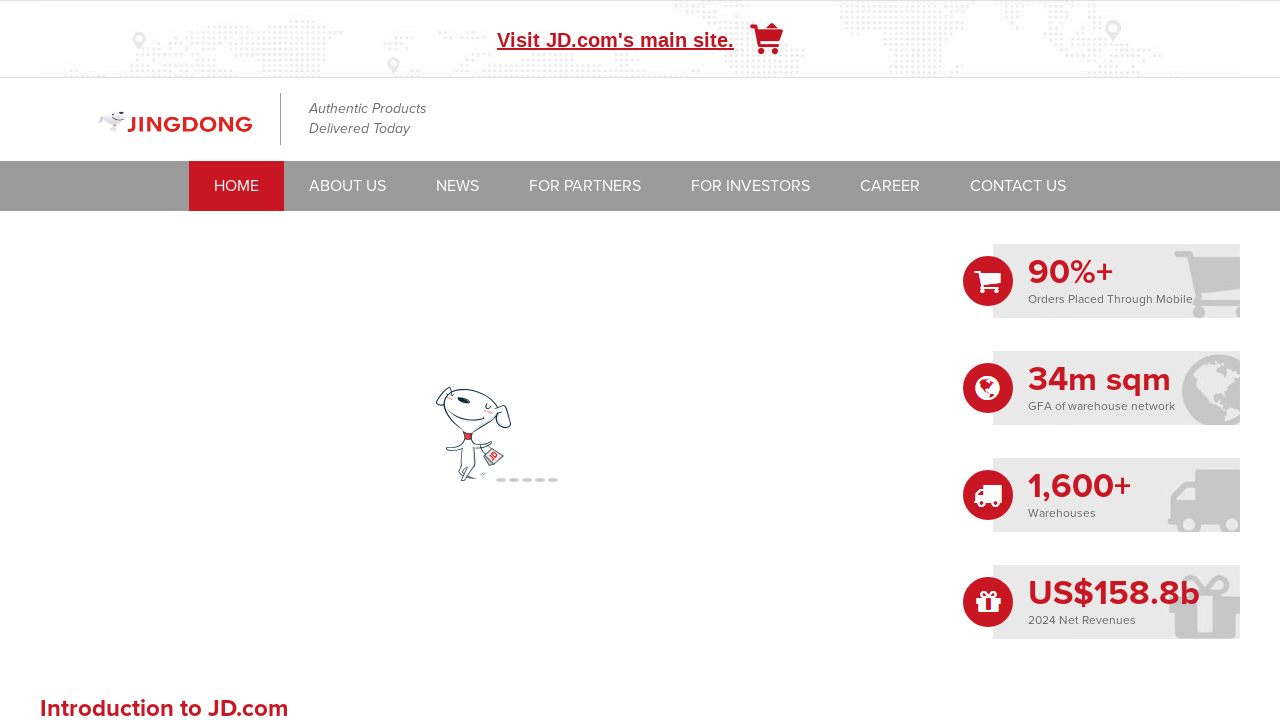

Navigated to JD.com homepage
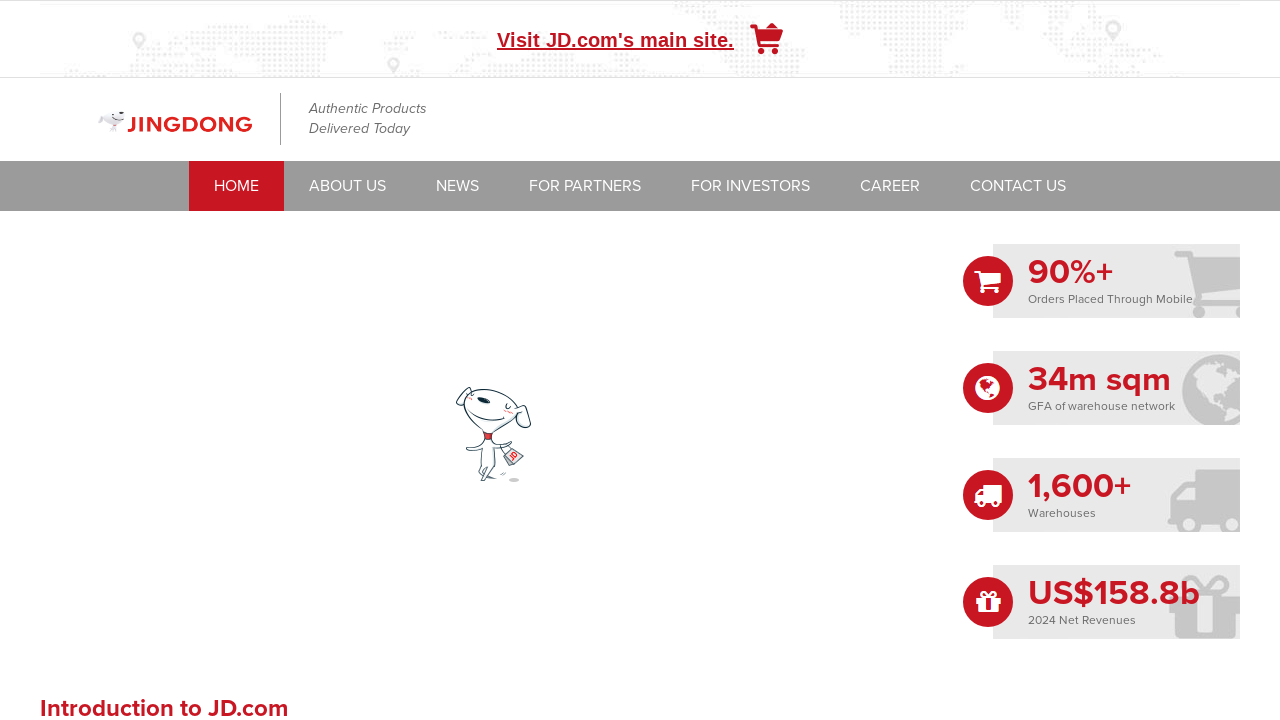

Page DOM content loaded
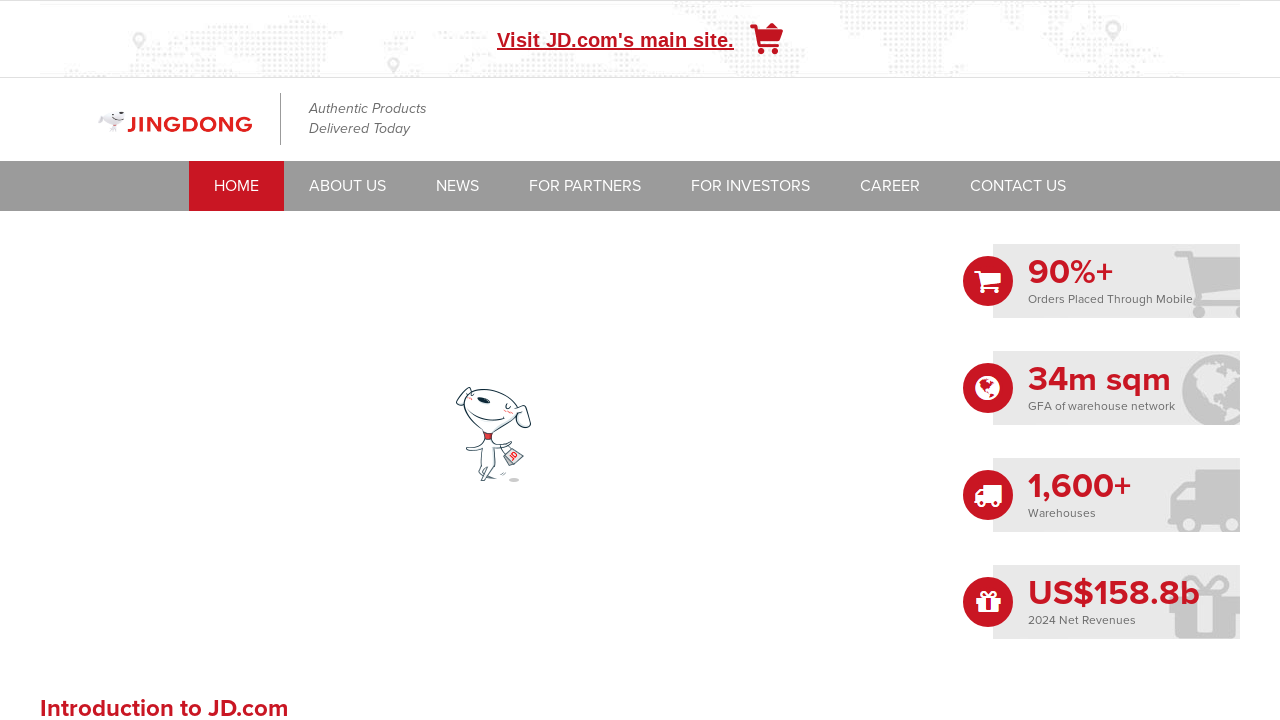

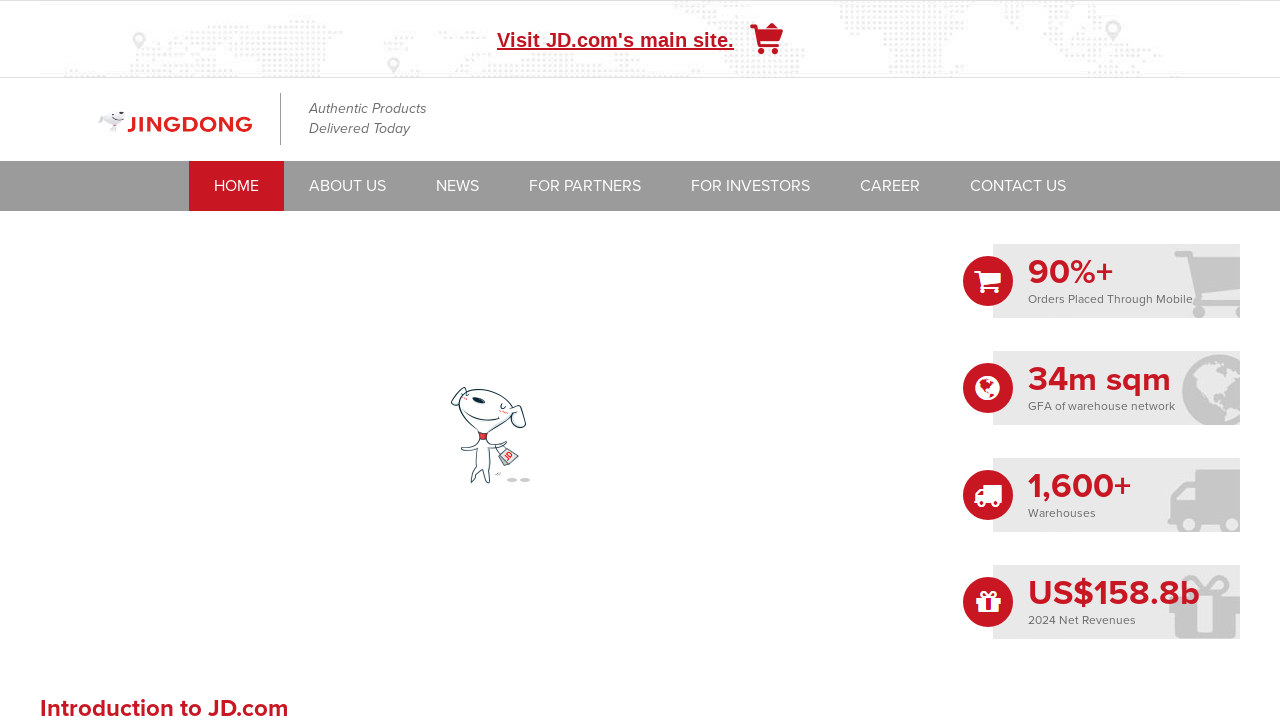